Tests editing a todo item by double-clicking, changing the text, and pressing Enter

Starting URL: https://demo.playwright.dev/todomvc

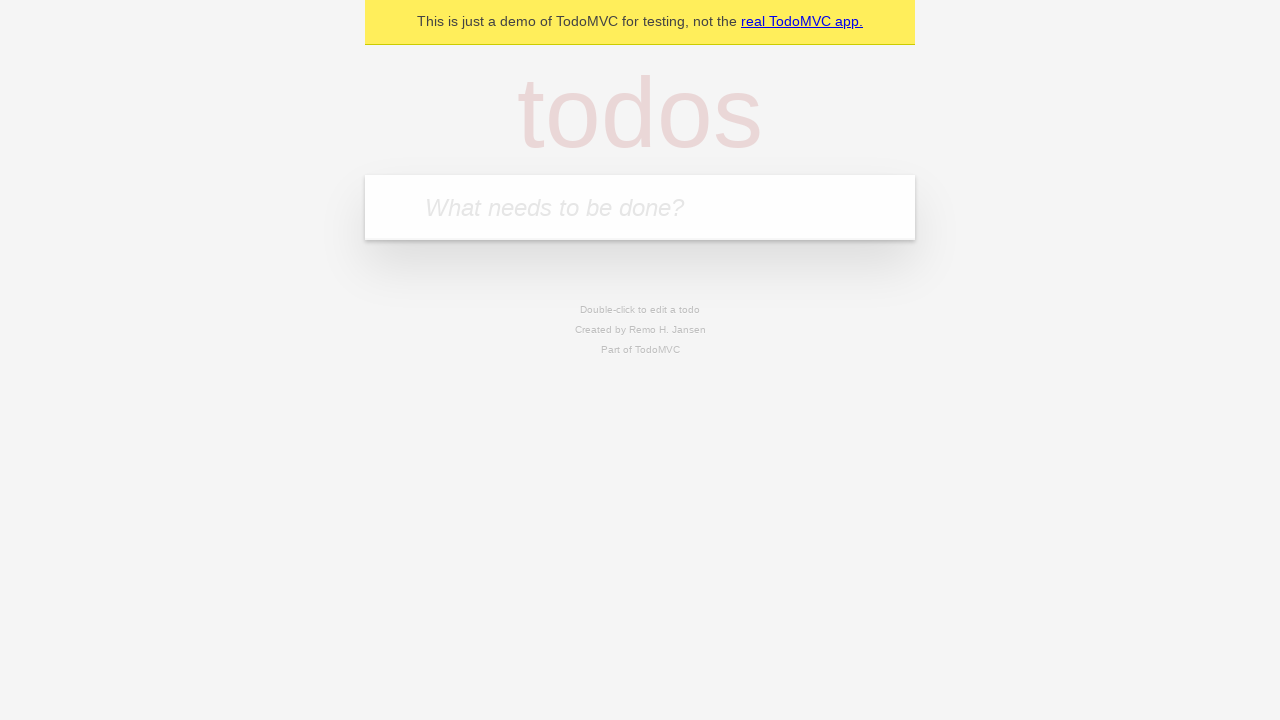

Filled first todo input with 'buy some cheese' on internal:attr=[placeholder="What needs to be done?"i]
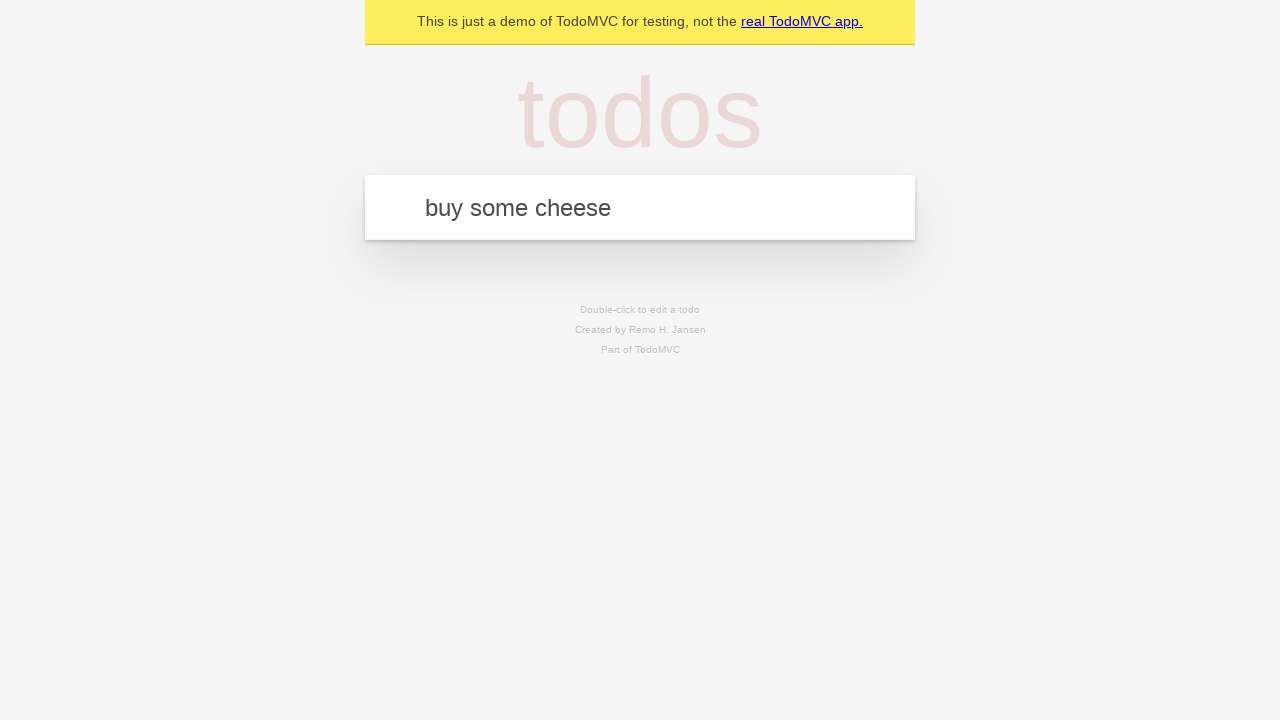

Pressed Enter to create first todo on internal:attr=[placeholder="What needs to be done?"i]
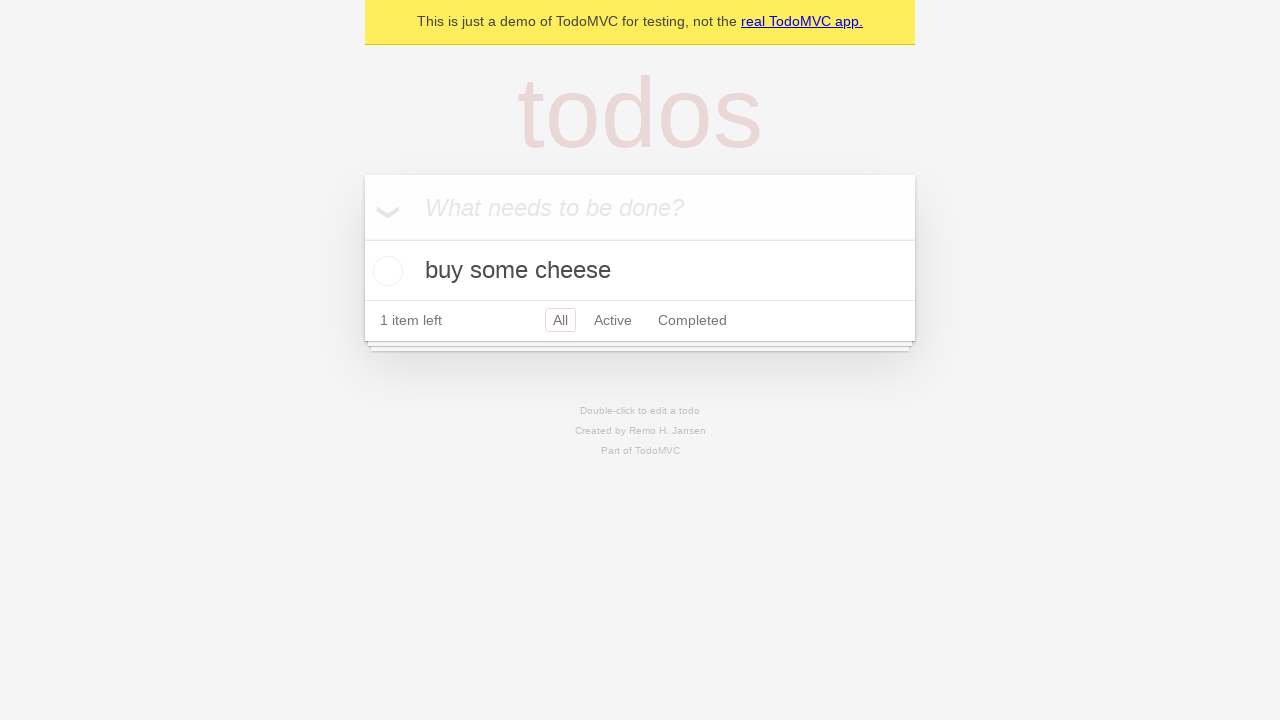

Filled second todo input with 'feed the cat' on internal:attr=[placeholder="What needs to be done?"i]
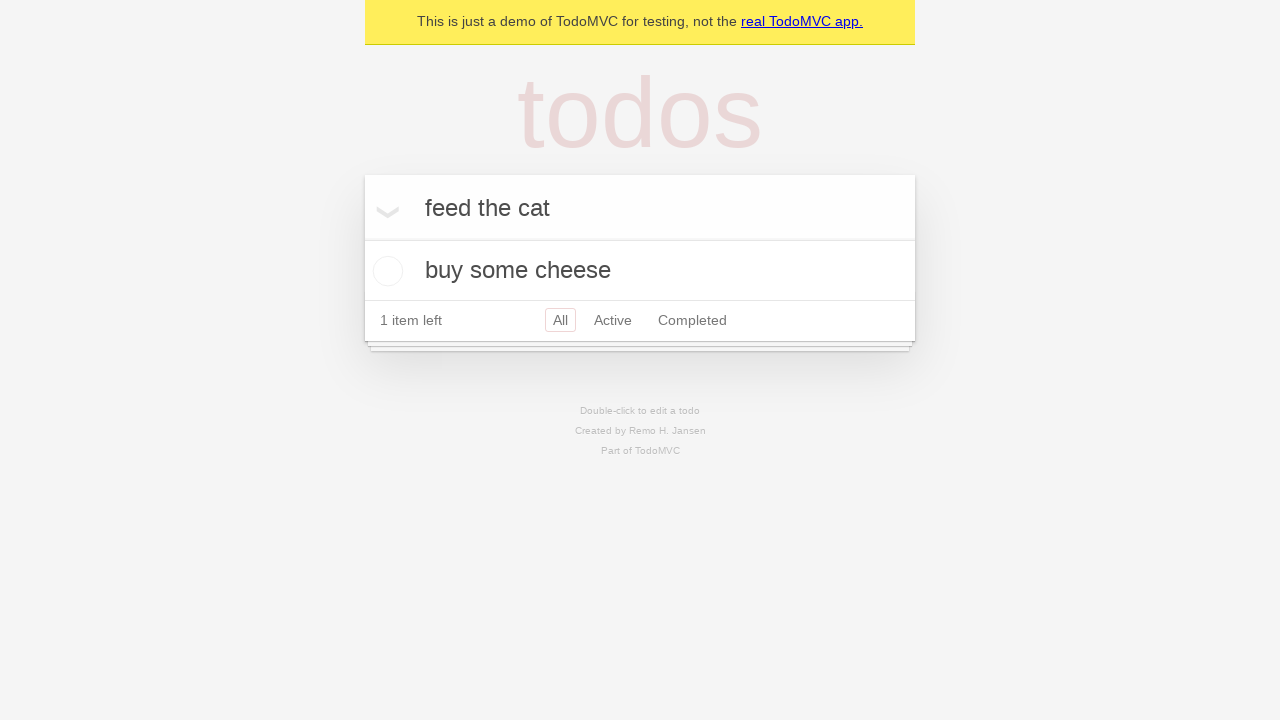

Pressed Enter to create second todo on internal:attr=[placeholder="What needs to be done?"i]
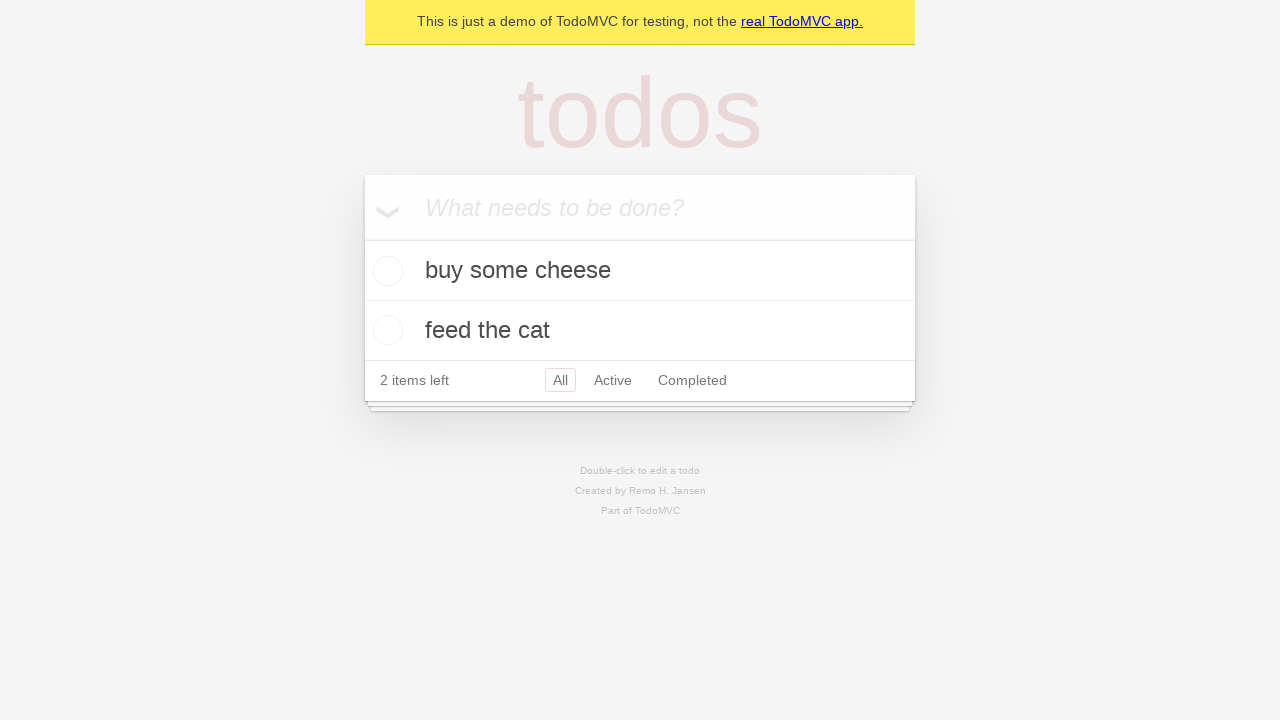

Filled third todo input with 'book a doctors appointment' on internal:attr=[placeholder="What needs to be done?"i]
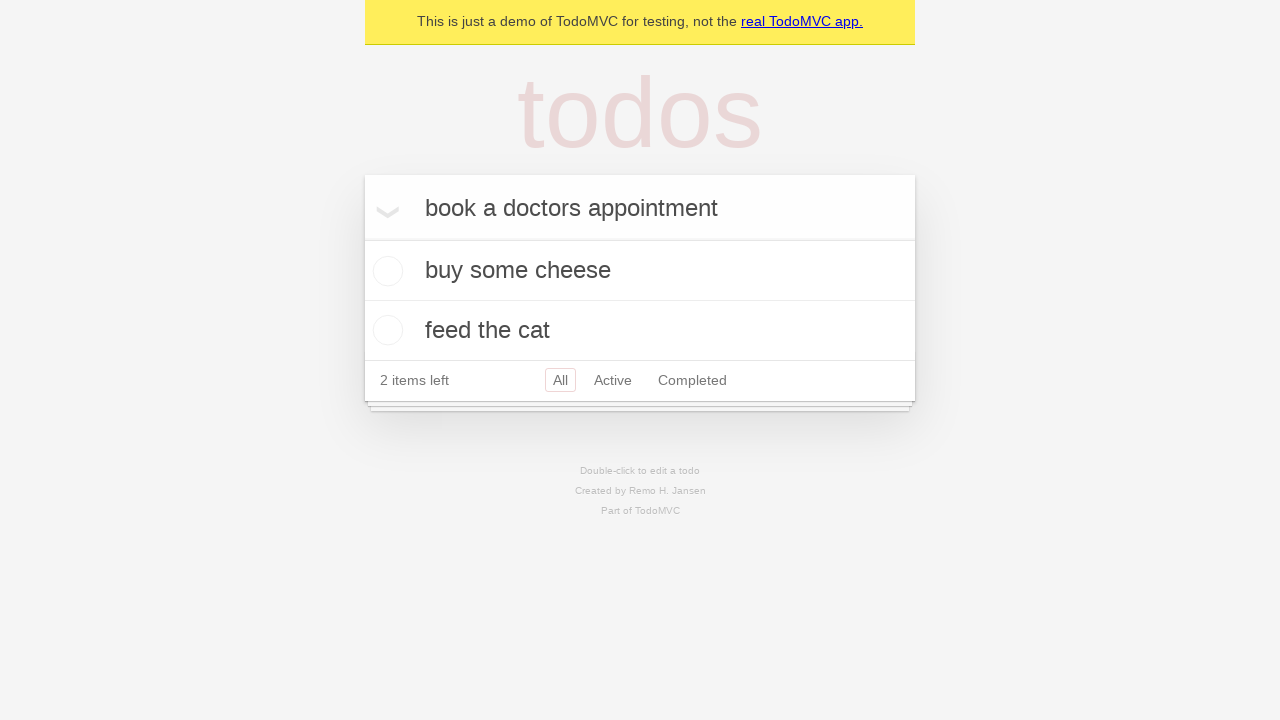

Pressed Enter to create third todo on internal:attr=[placeholder="What needs to be done?"i]
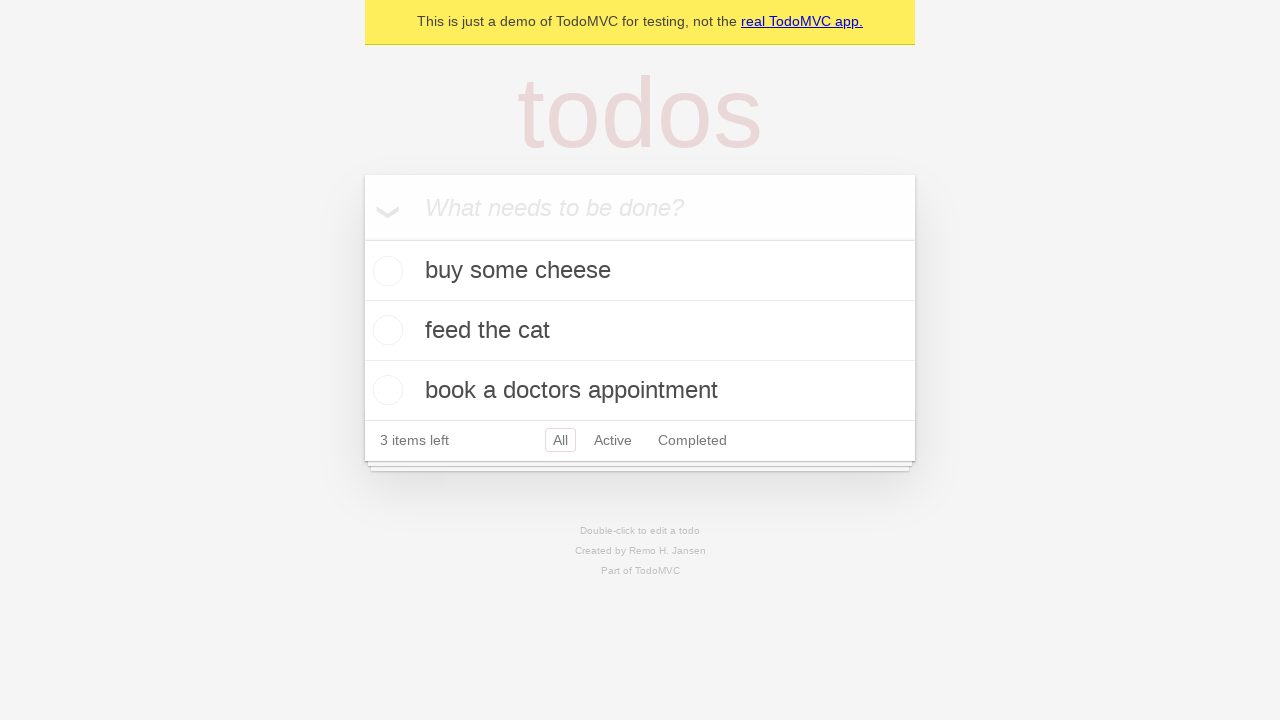

Waited for all 3 todos to be created
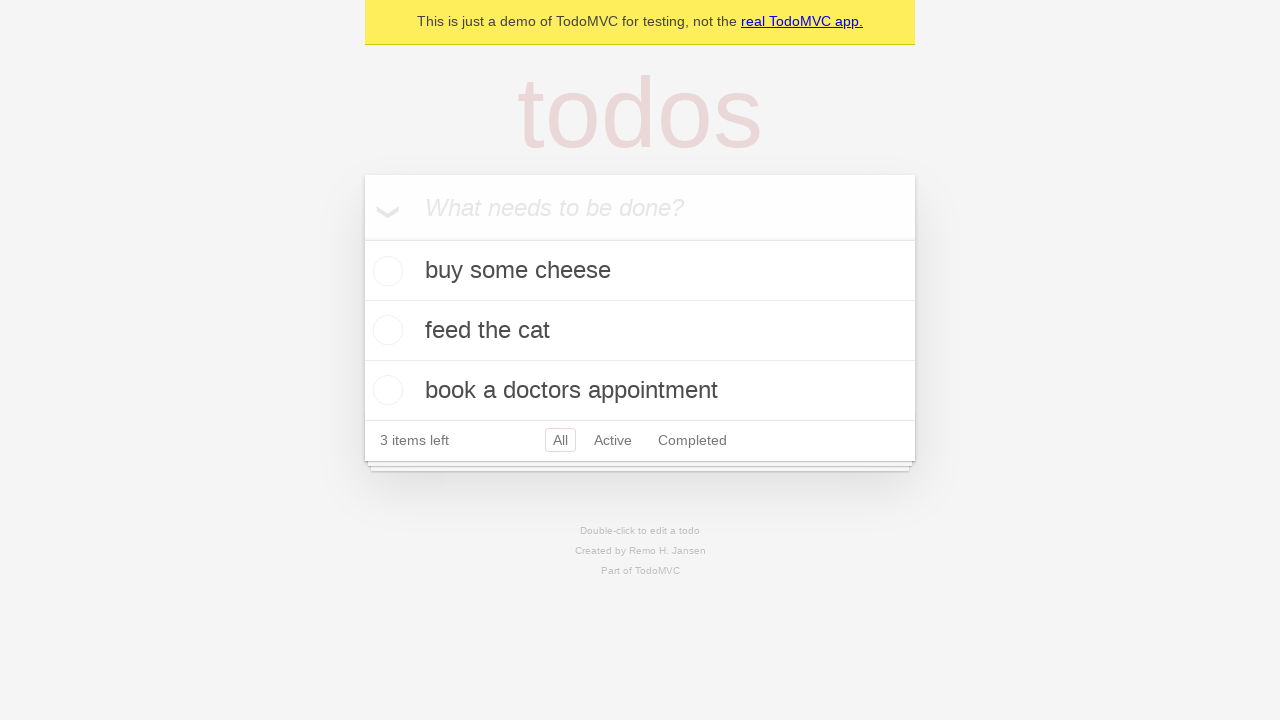

Located all todo items
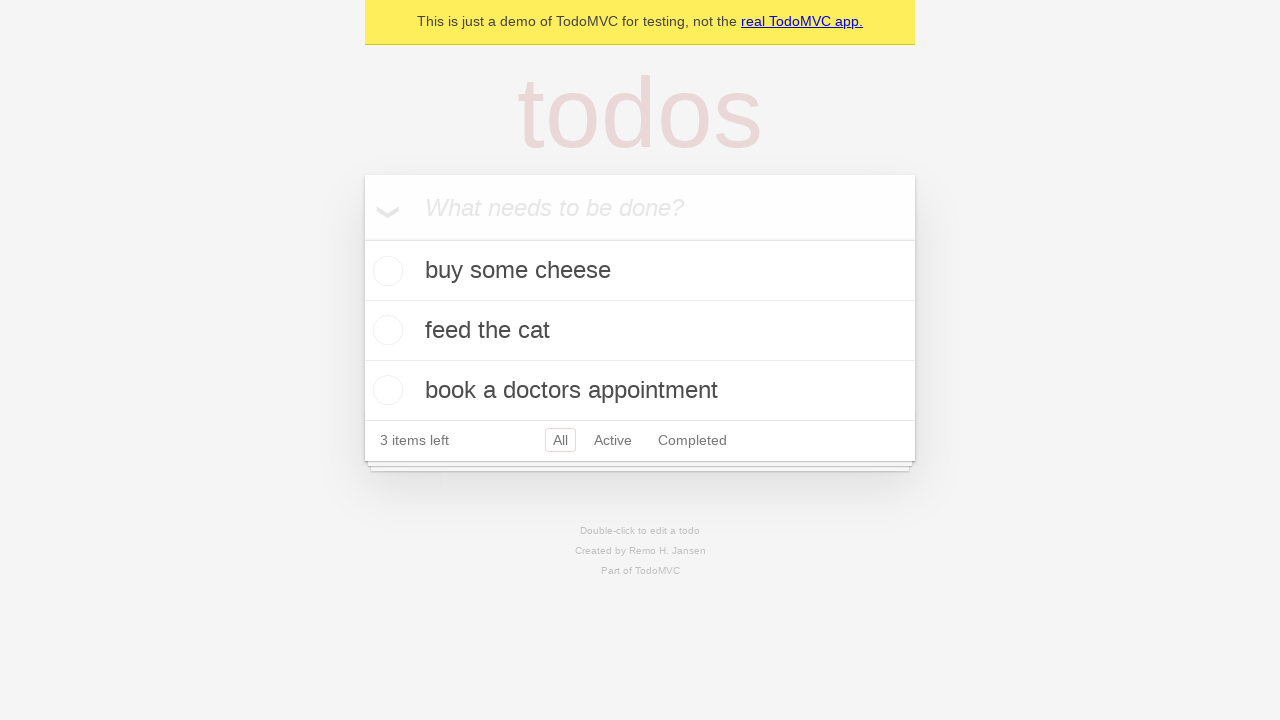

Selected second todo item for editing
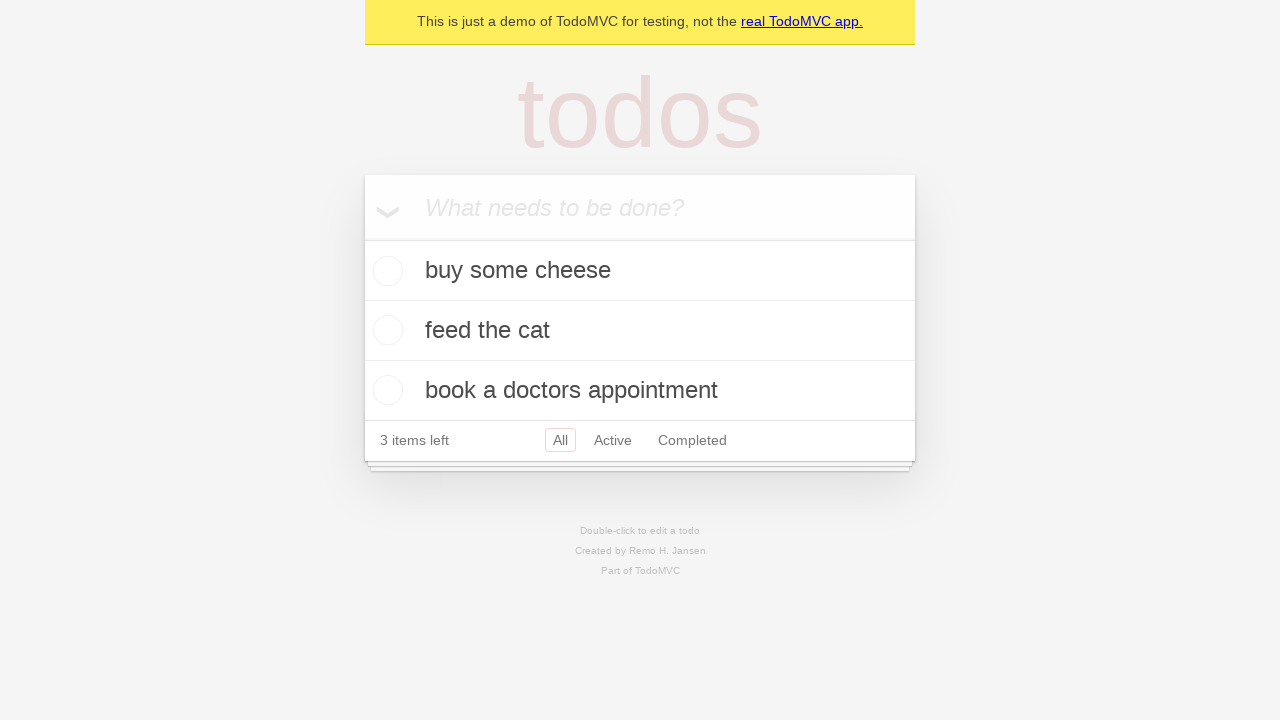

Double-clicked second todo to enter edit mode at (640, 331) on internal:testid=[data-testid="todo-item"s] >> nth=1
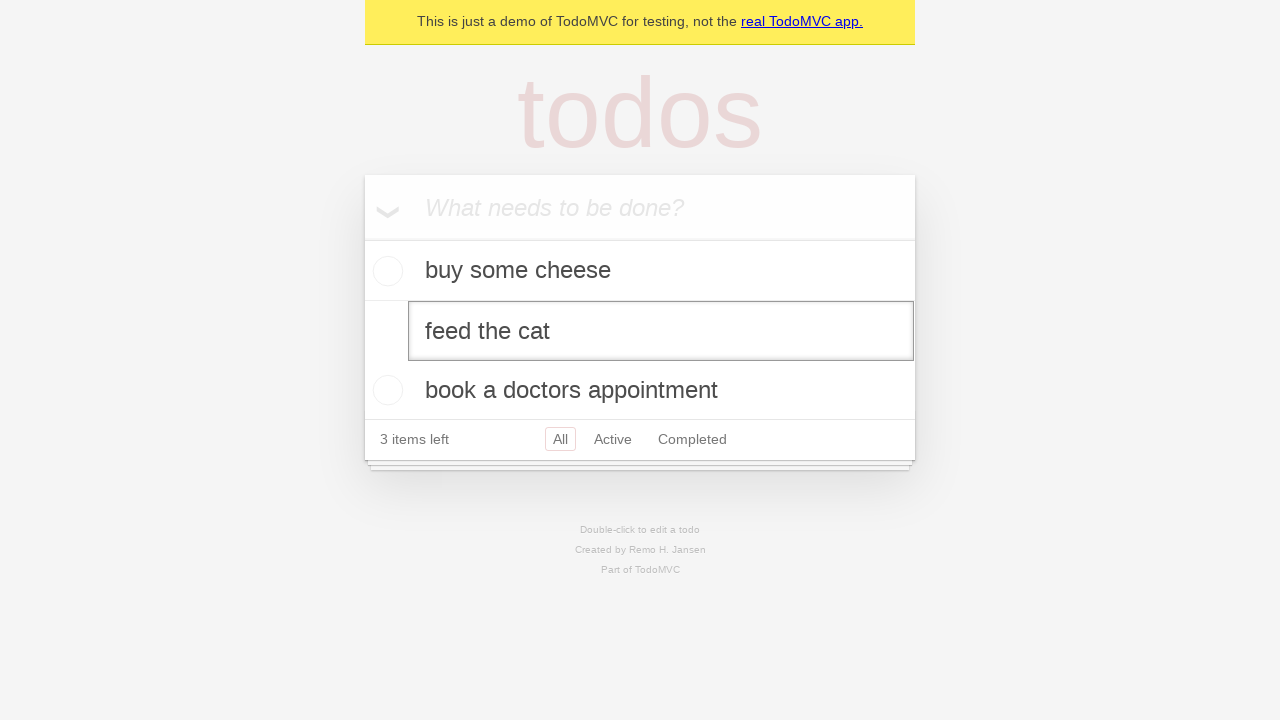

Changed second todo text to 'buy some sausages' on internal:testid=[data-testid="todo-item"s] >> nth=1 >> internal:role=textbox[nam
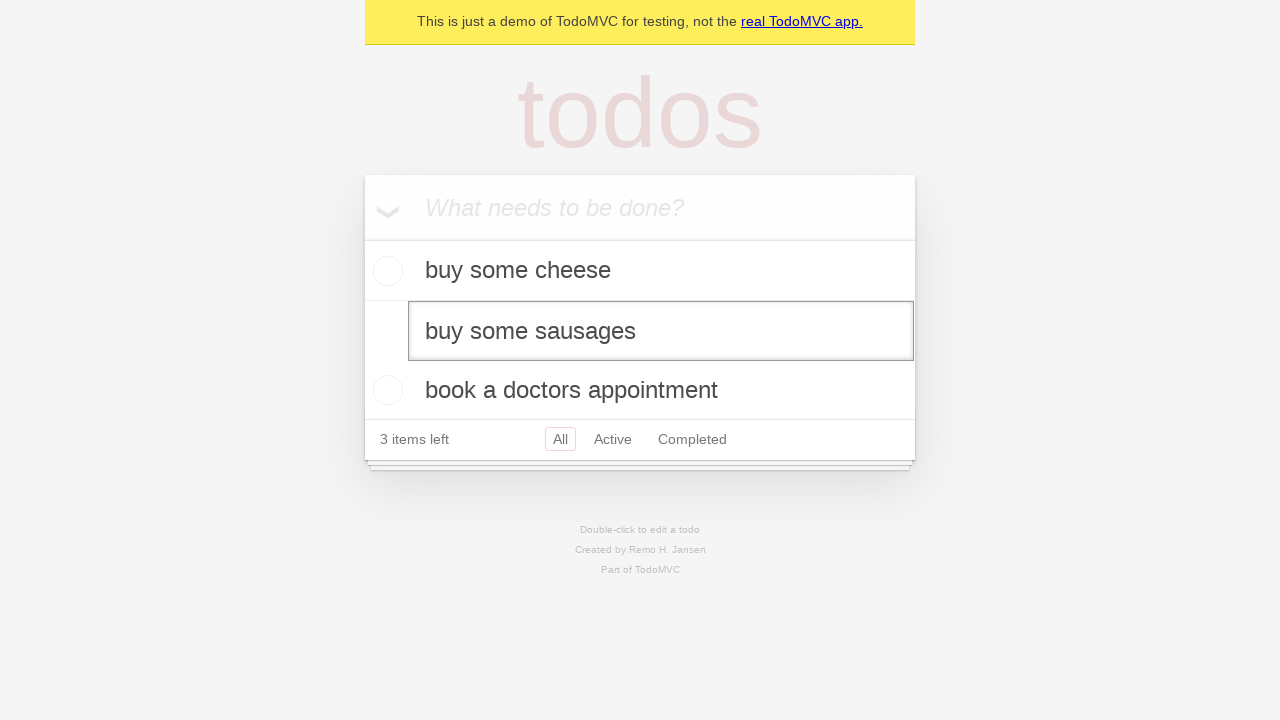

Pressed Enter to save edited todo text on internal:testid=[data-testid="todo-item"s] >> nth=1 >> internal:role=textbox[nam
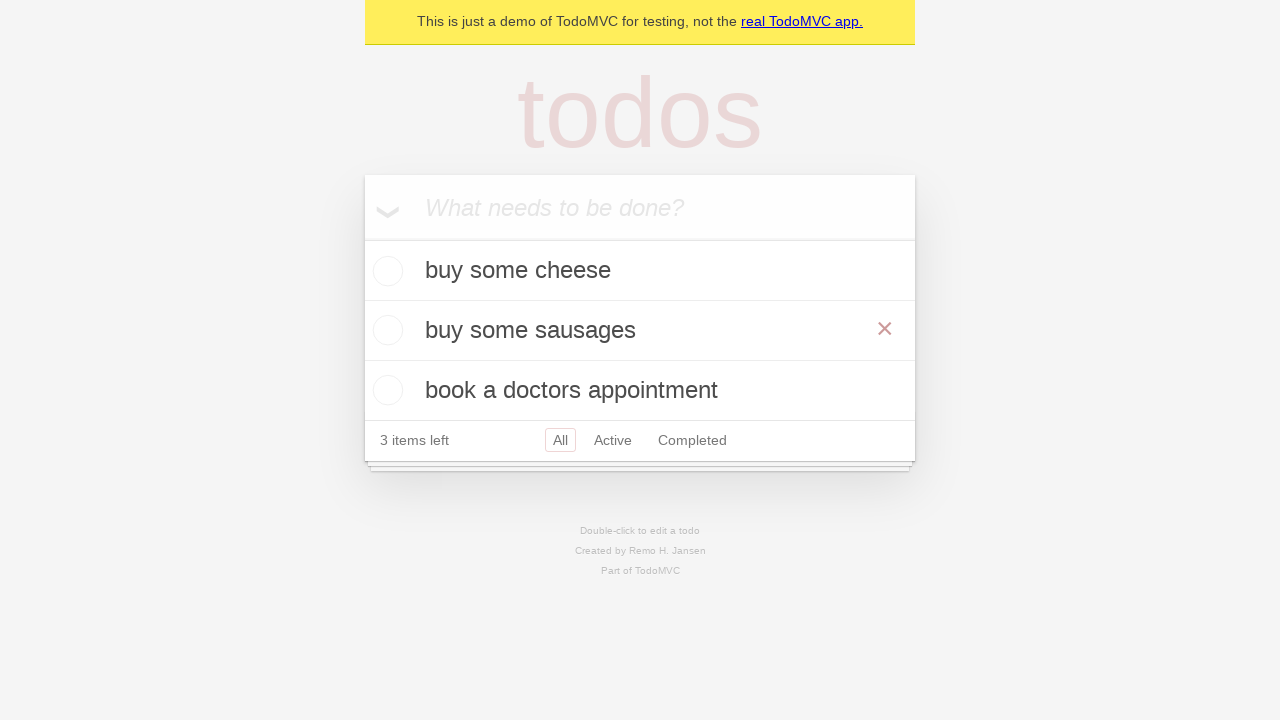

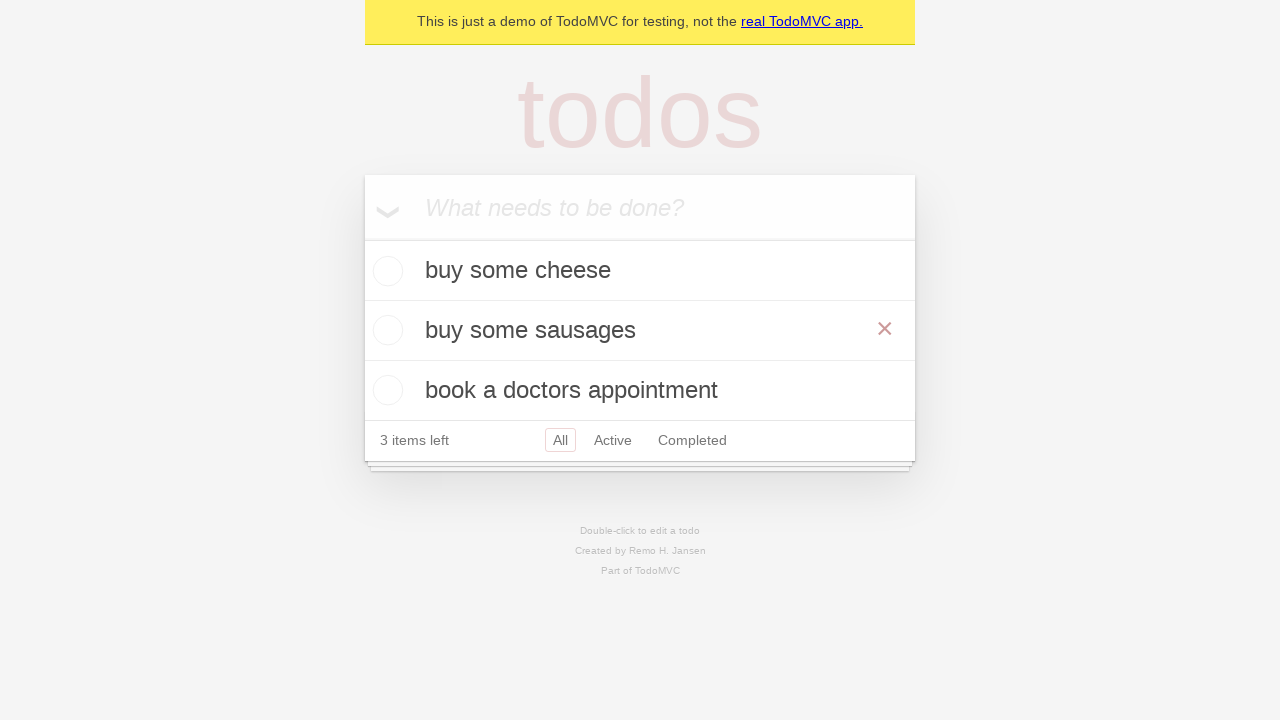